Tests table pagination functionality by navigating through pages using the next button until finding a specific student entry "Archy J" in the table.

Starting URL: http://syntaxprojects.com/table-pagination-demo.php

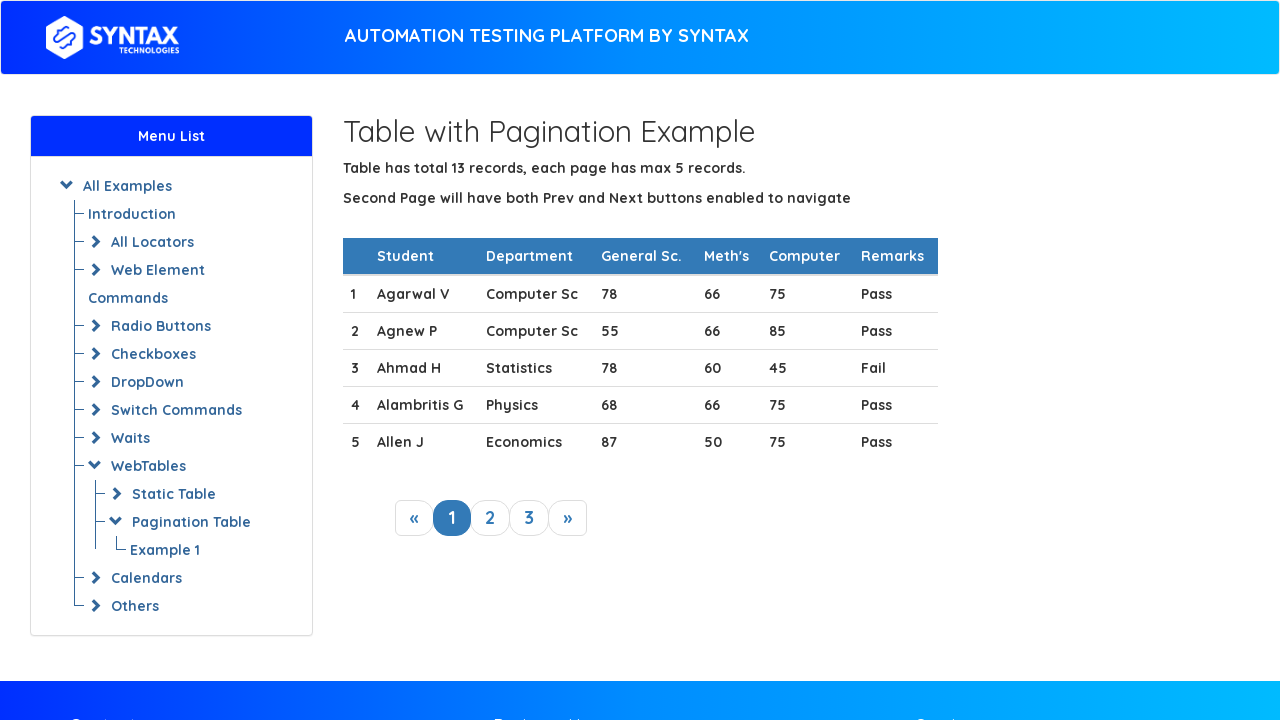

Waited for table to load
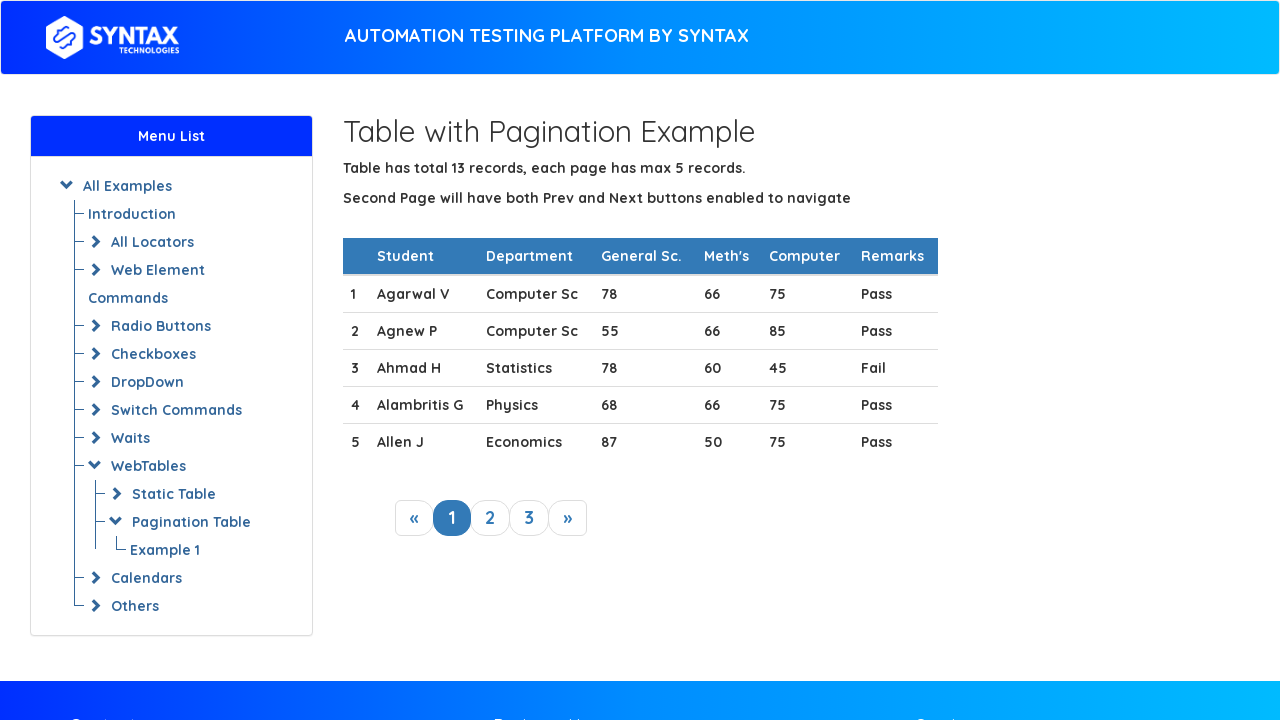

Retrieved all visible rows from current page
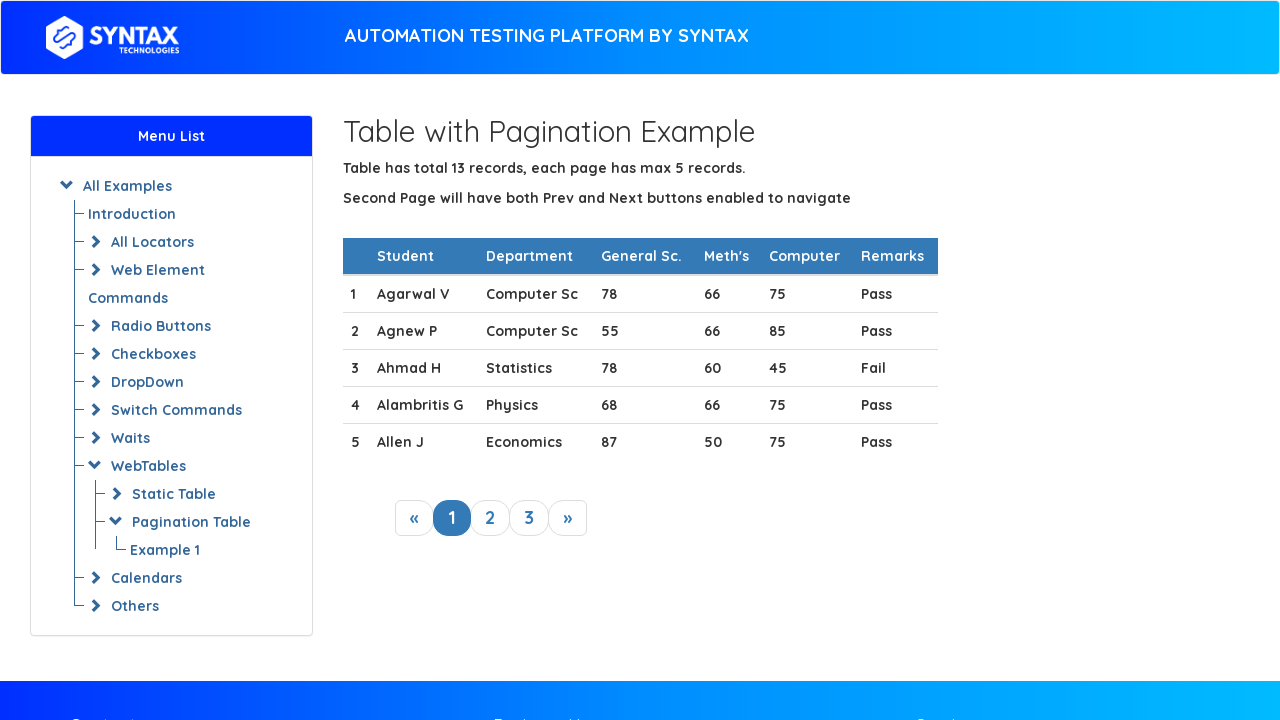

Clicked next button to navigate to next page at (568, 518) on xpath=//a[@class='next_link']
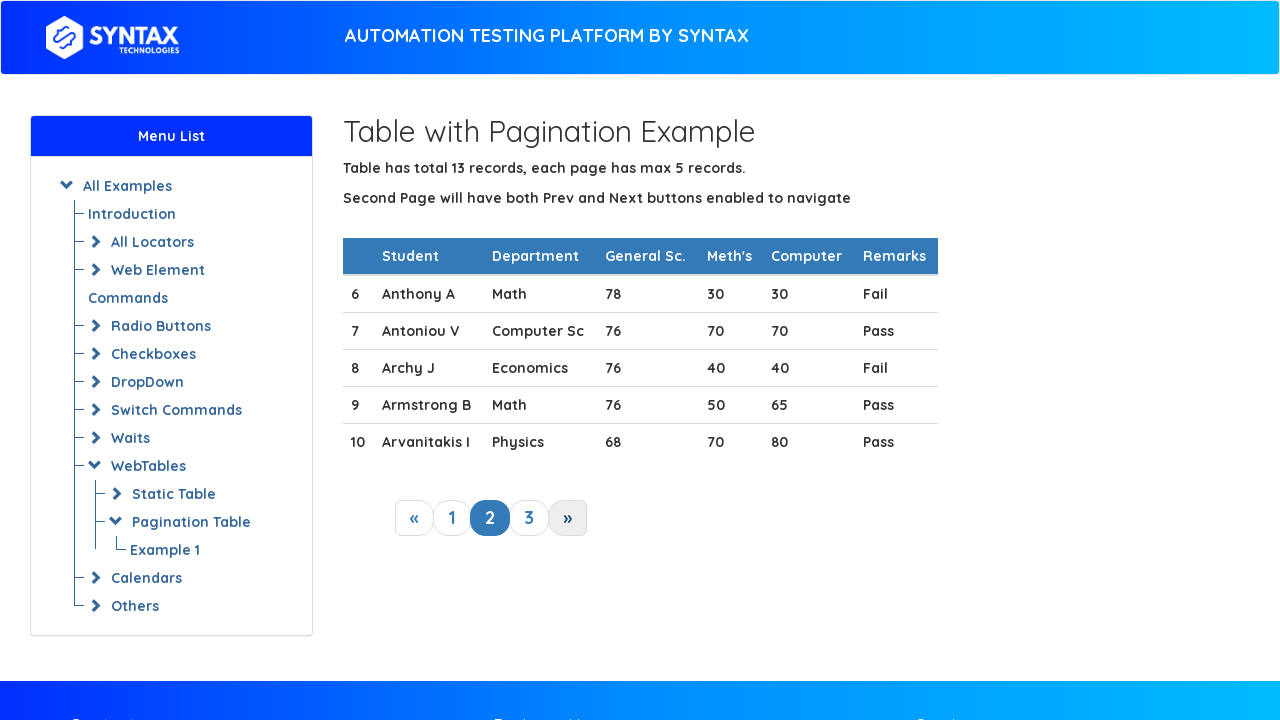

Waited for table to update after pagination
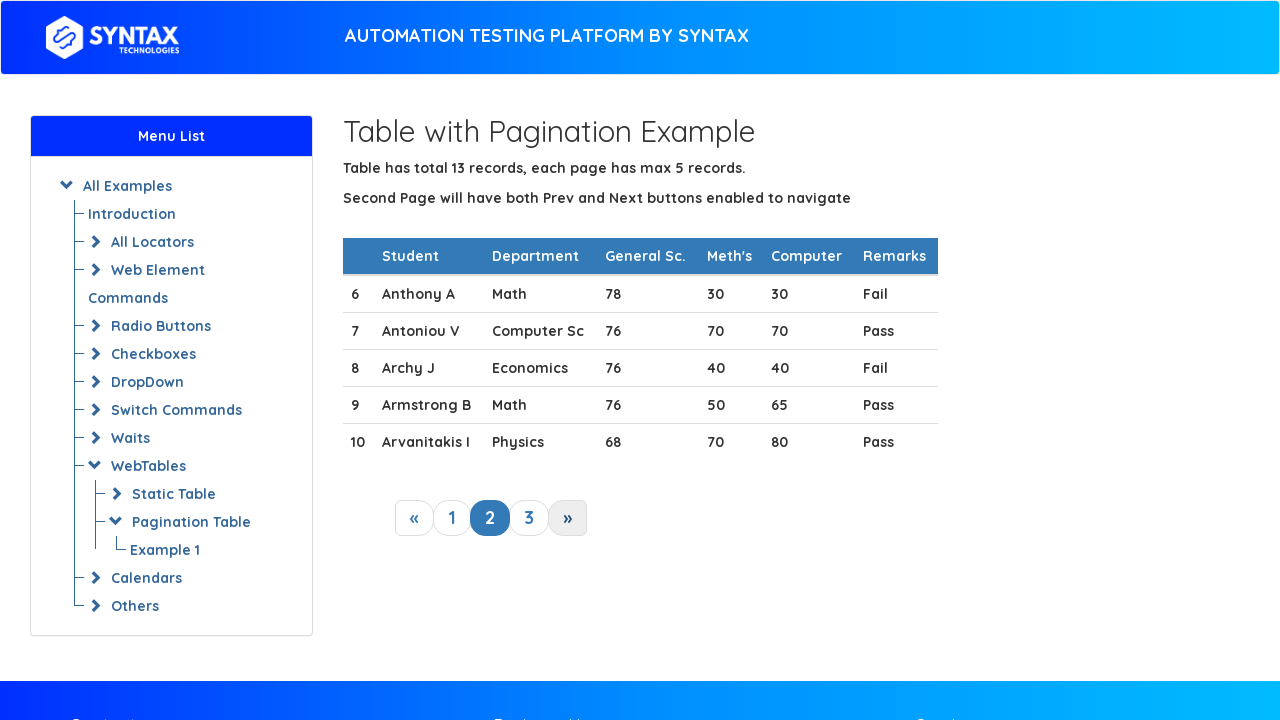

Retrieved all visible rows from current page
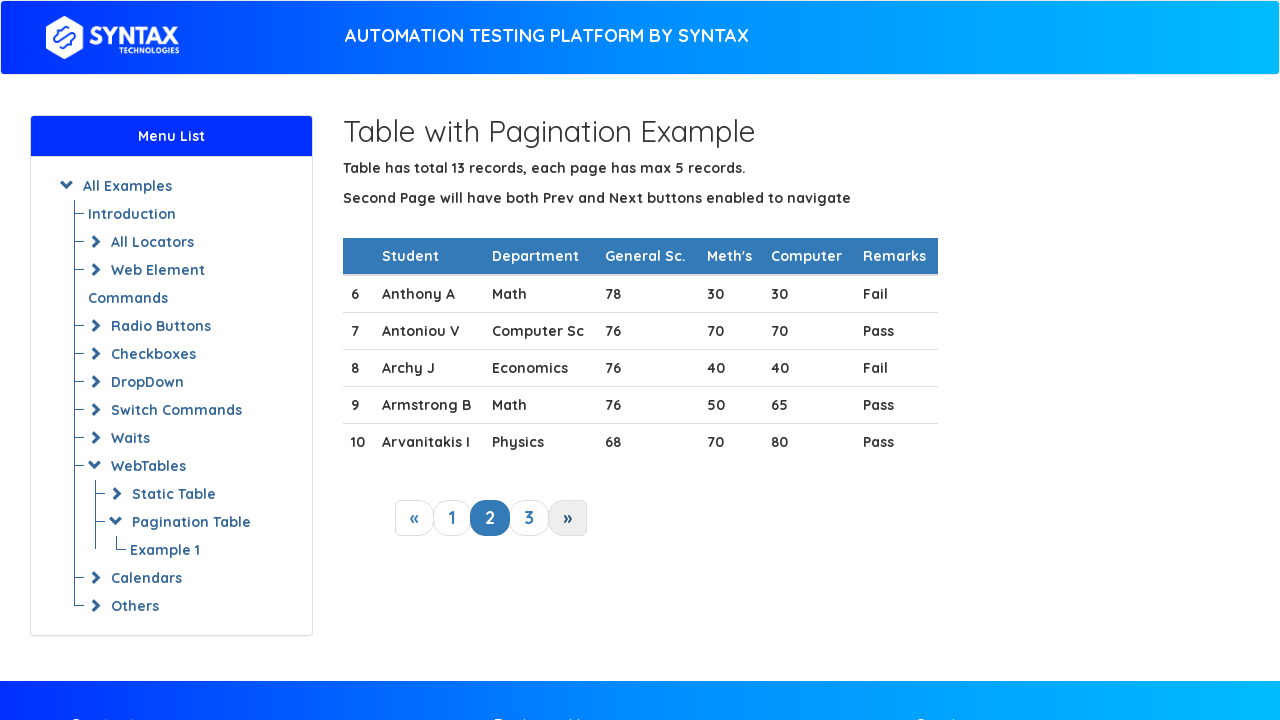

Found student 'Archy J' in the table
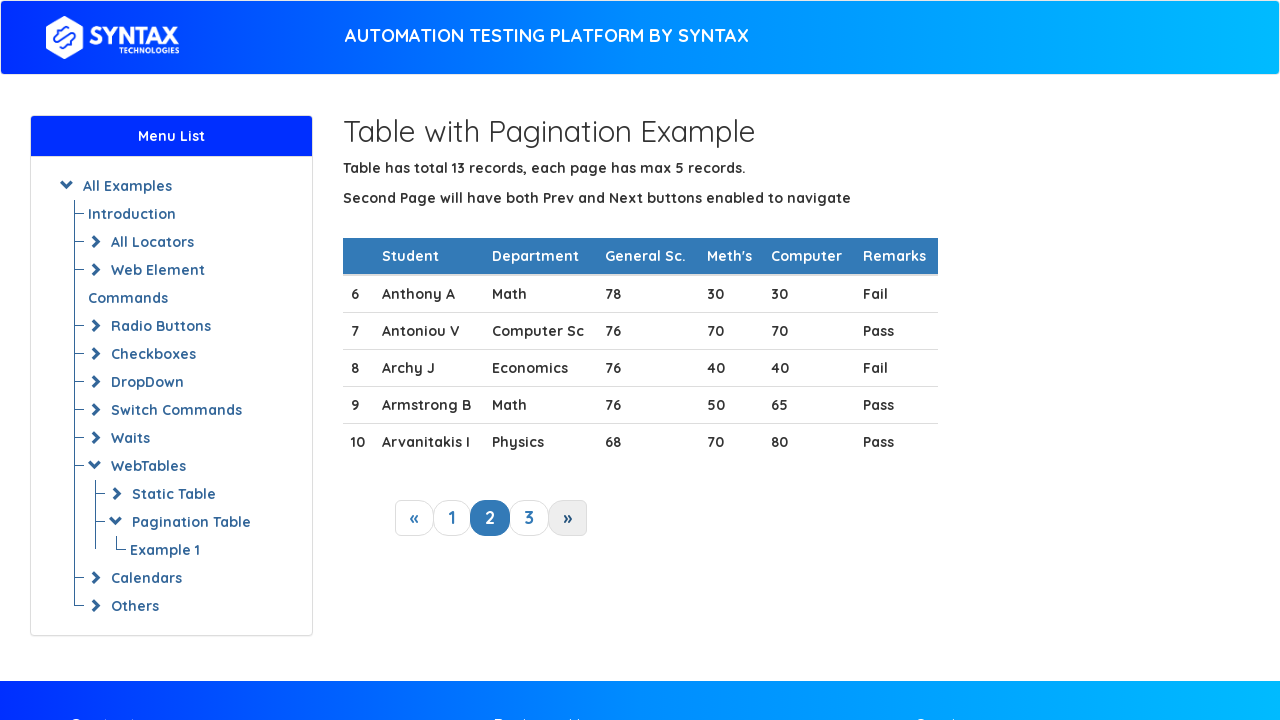

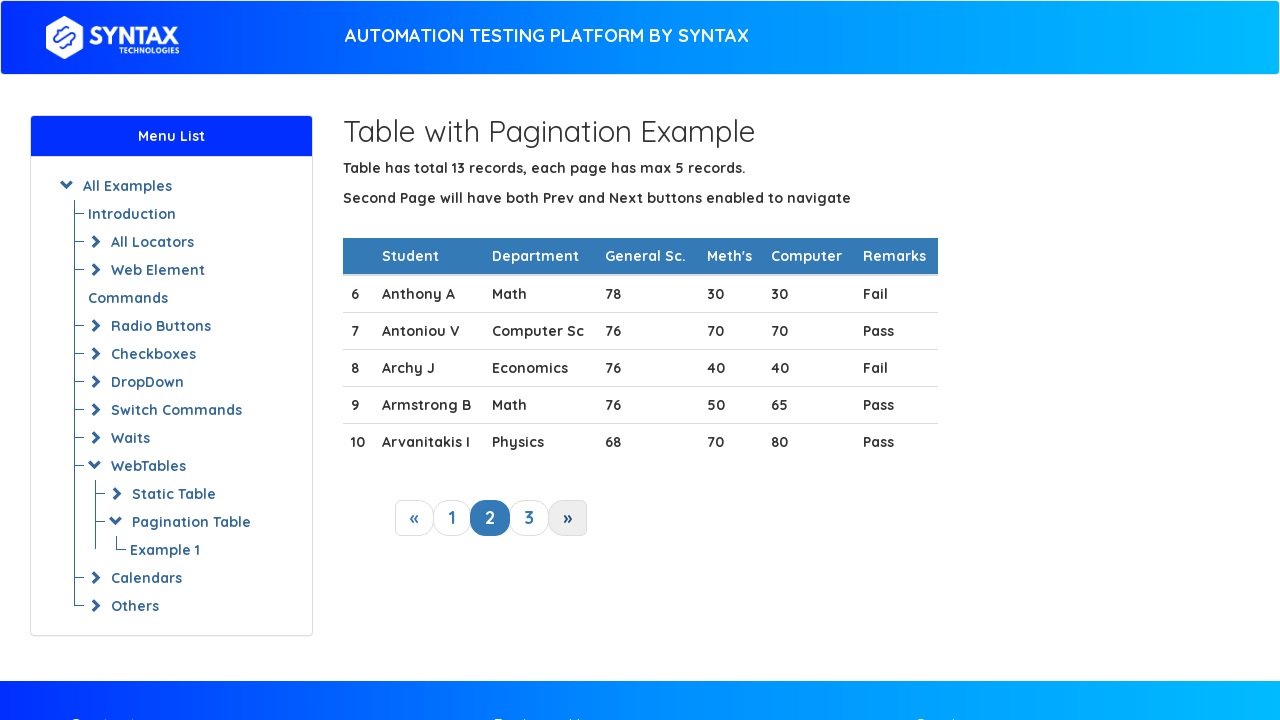